Tests window switching functionality by opening a help link in a new window, switching between parent and child windows, and verifying the titles

Starting URL: https://accounts.google.com/signup

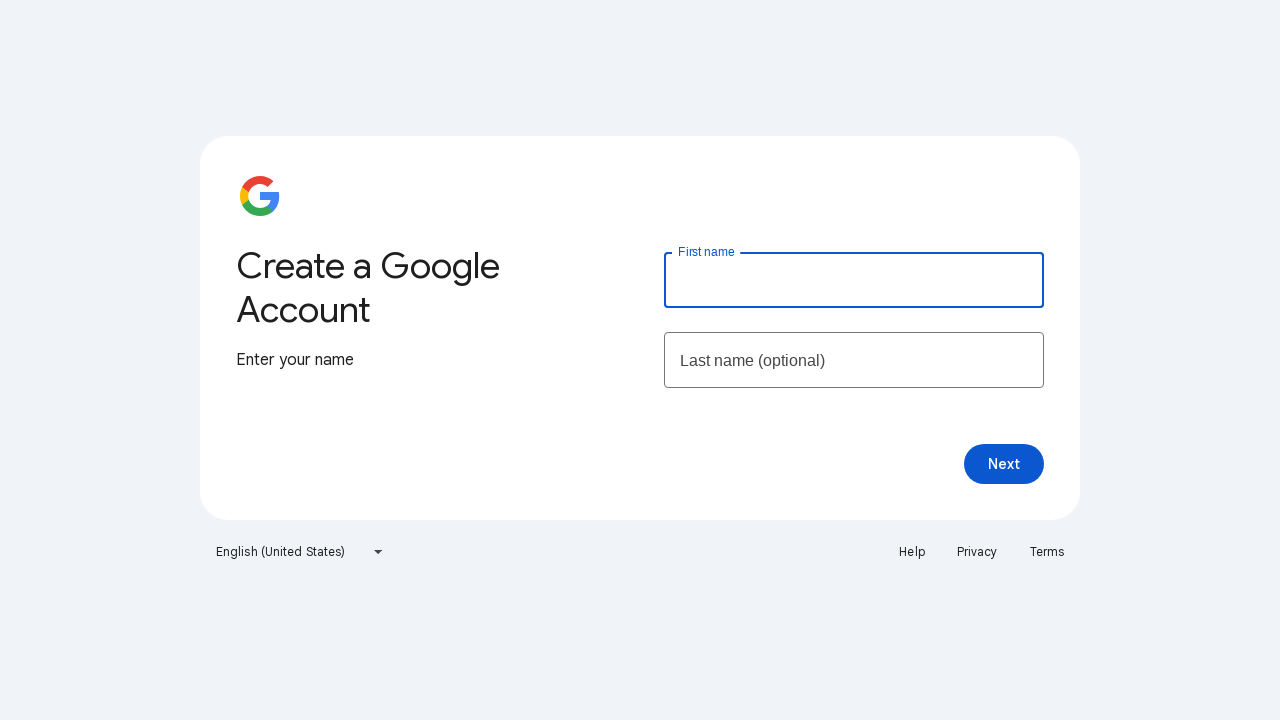

Clicked Help link which opened in a new window at (912, 552) on xpath=//a[contains(text(),'Help')]
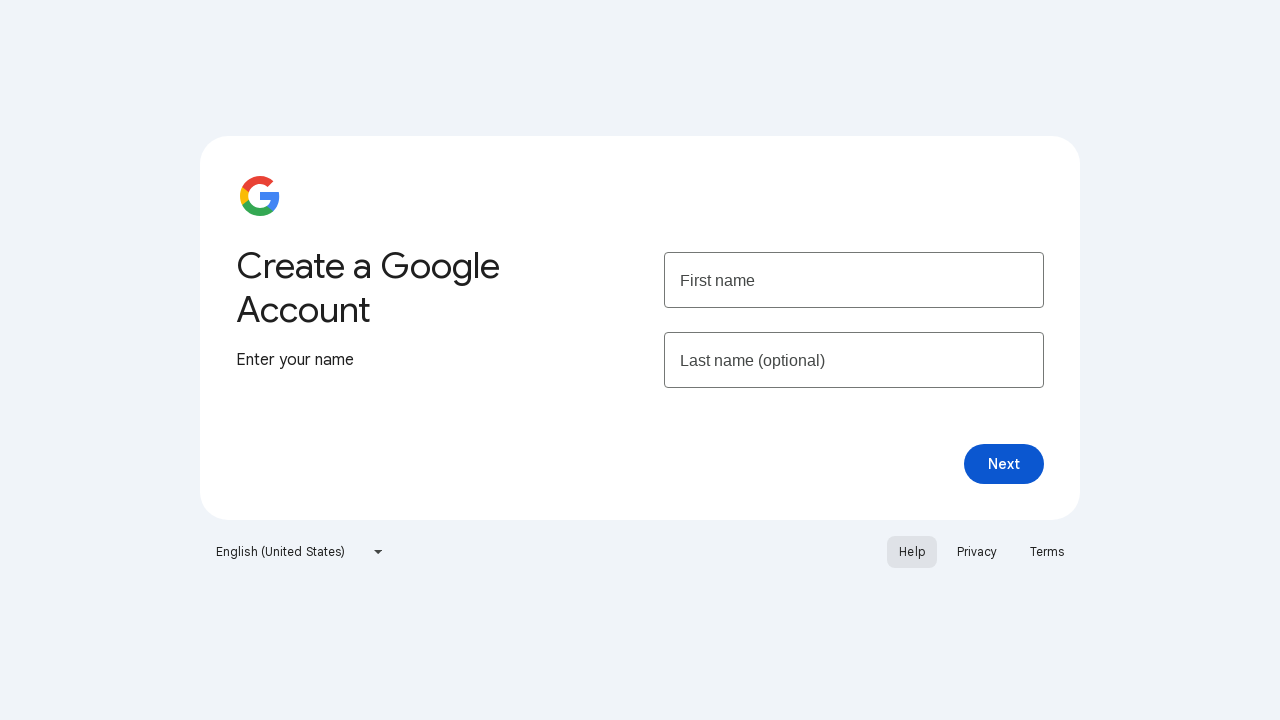

Child window finished loading
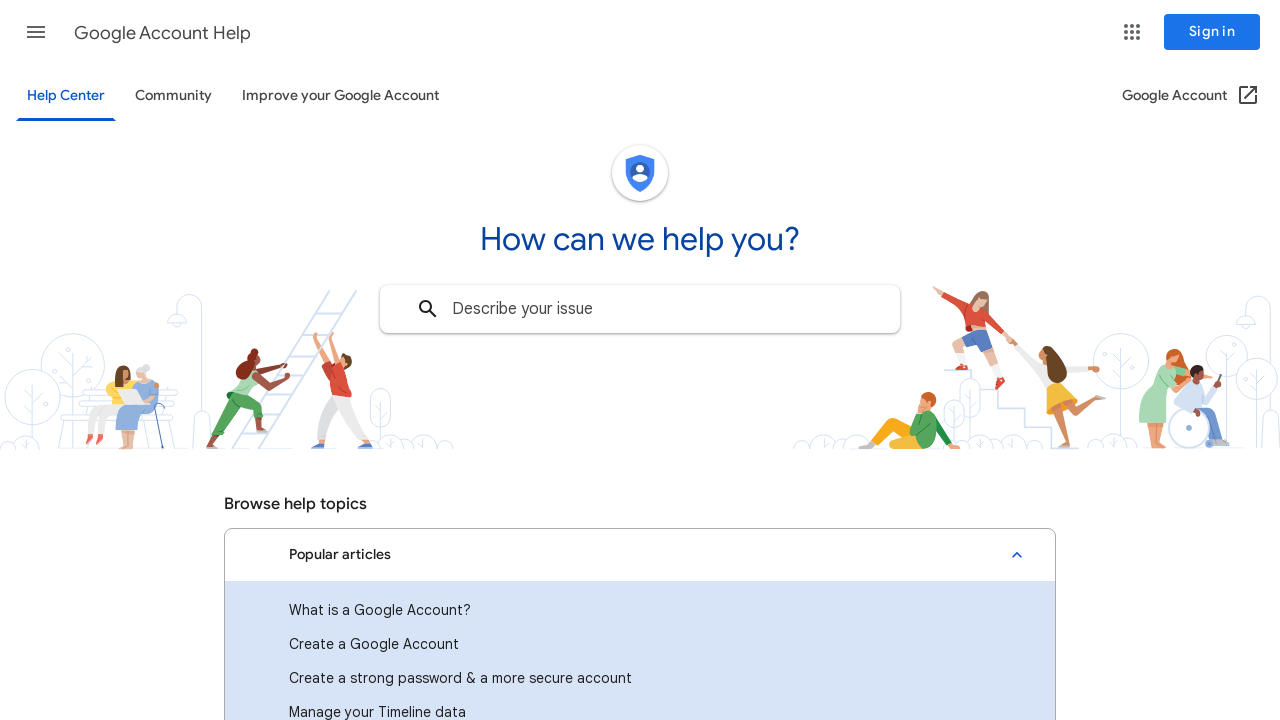

Retrieved child window title: Google Account Help
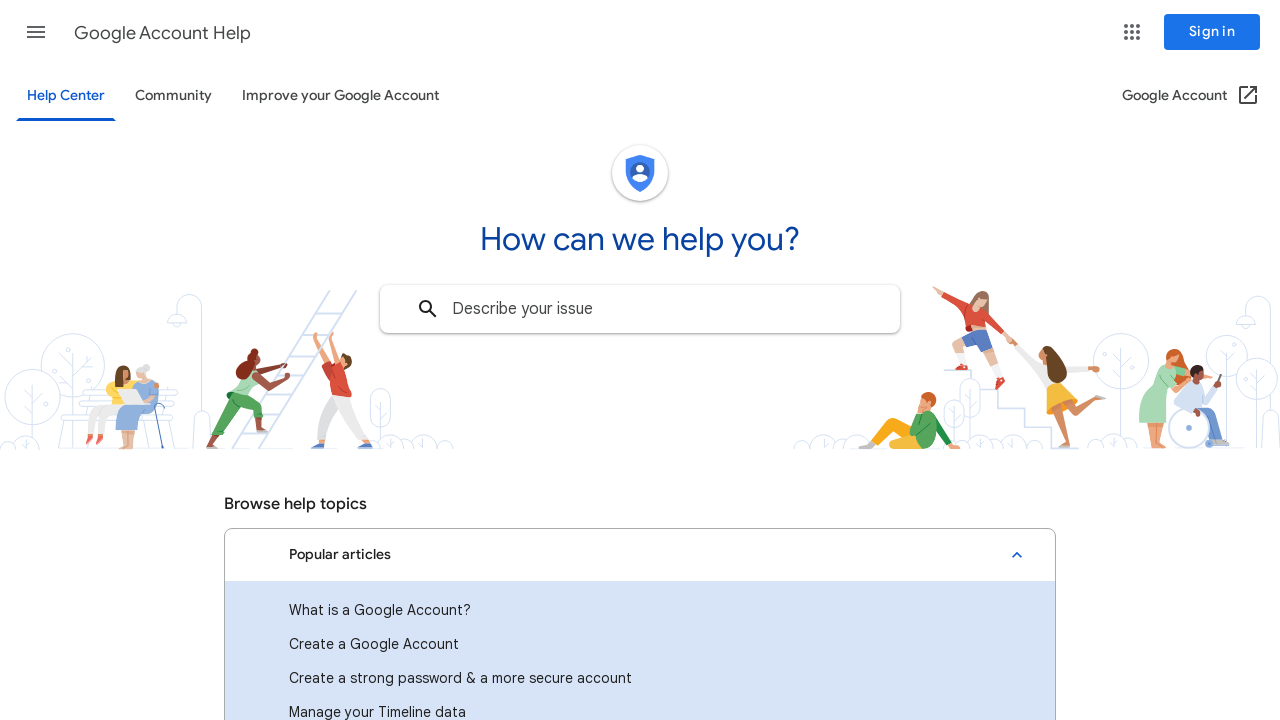

Switched back to parent window
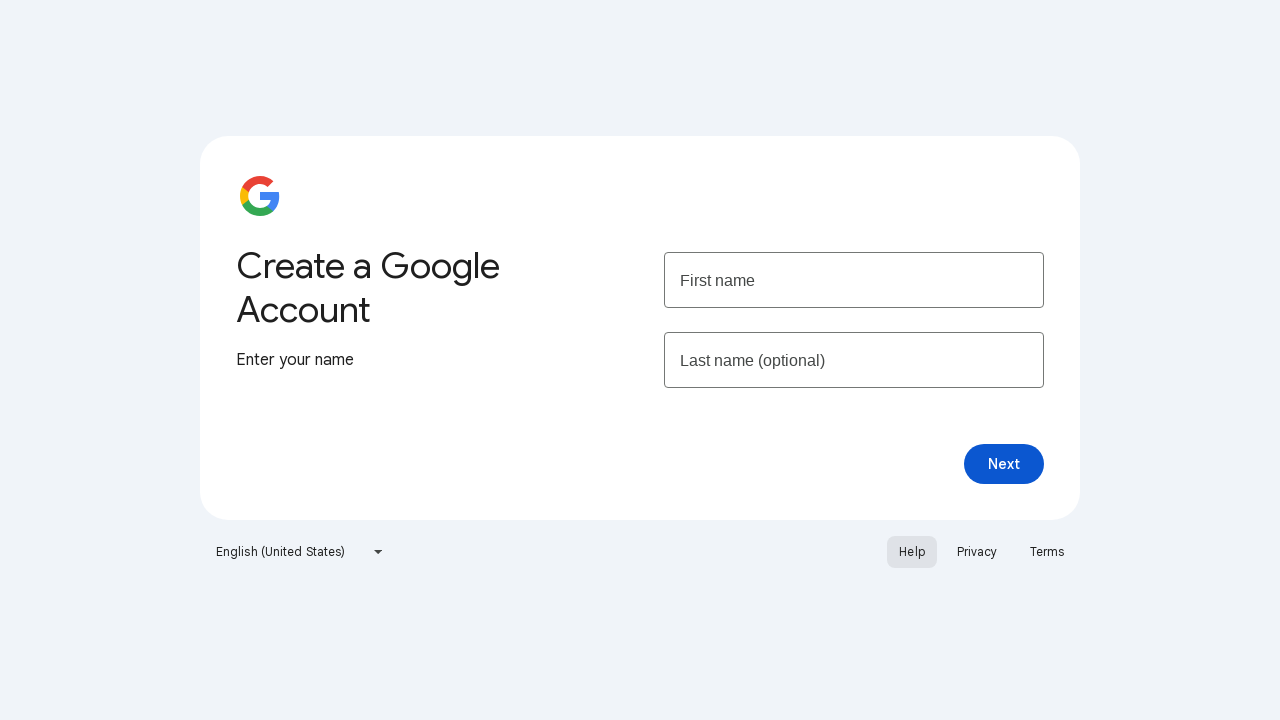

Retrieved parent window title: Create your Google Account
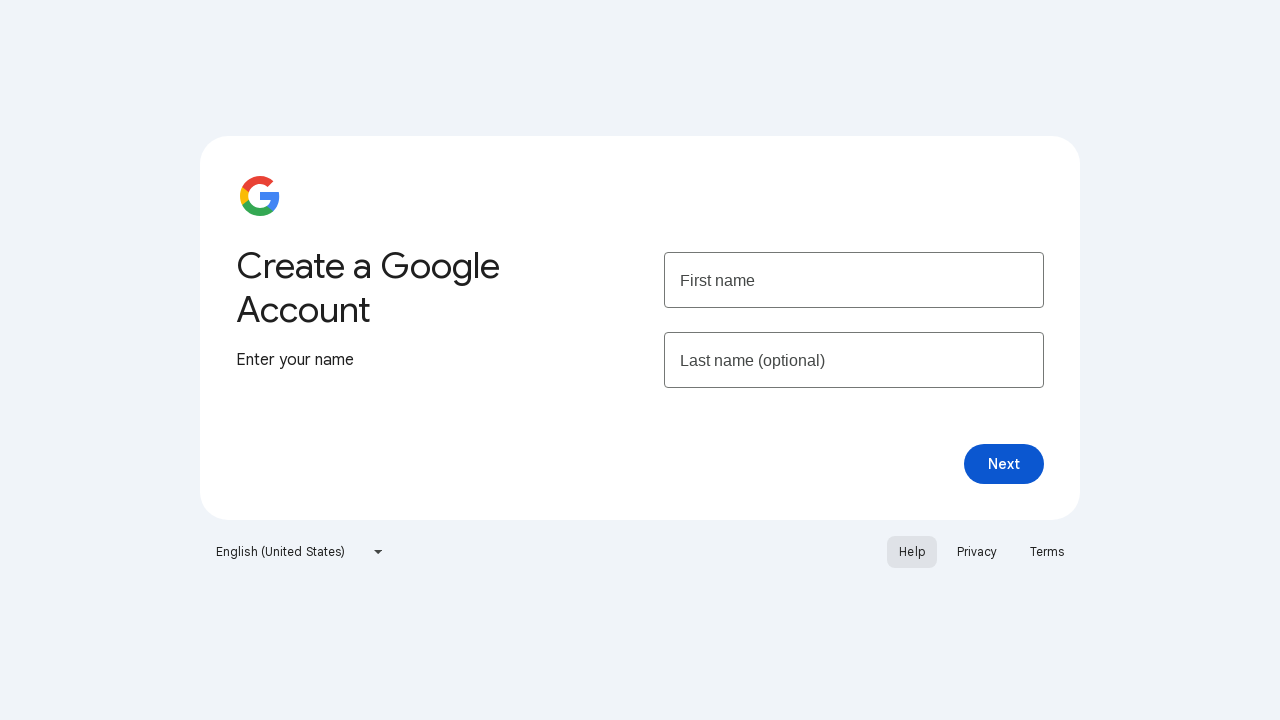

Closed the child window
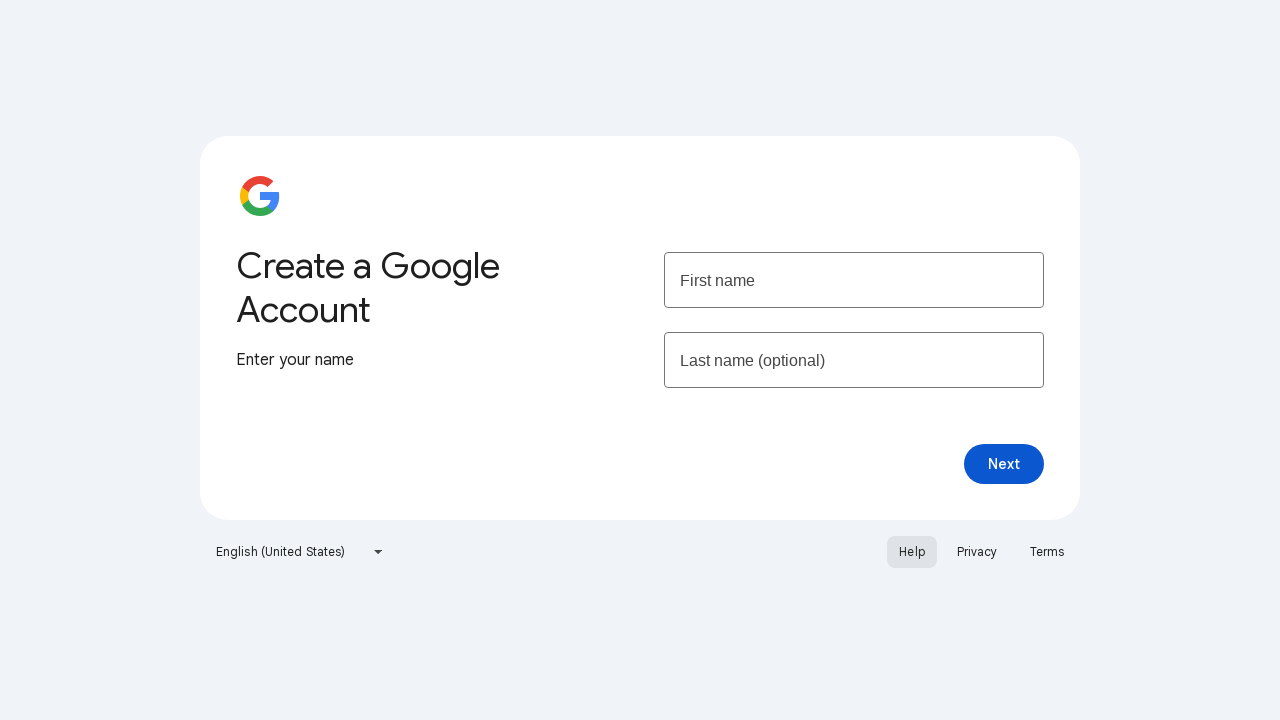

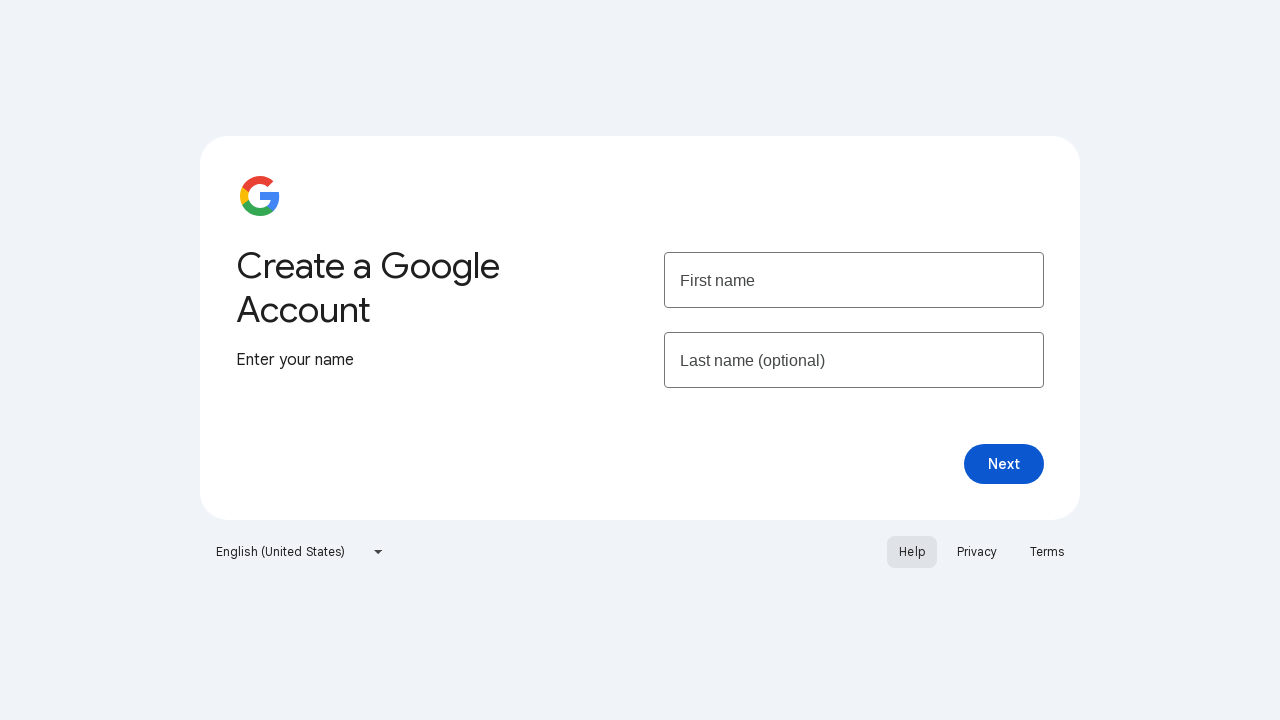